Tests clicking on a blue button with a specific CSS class on a UI testing playground page to verify consistent button click behavior.

Starting URL: http://uitestingplayground.com/classattr

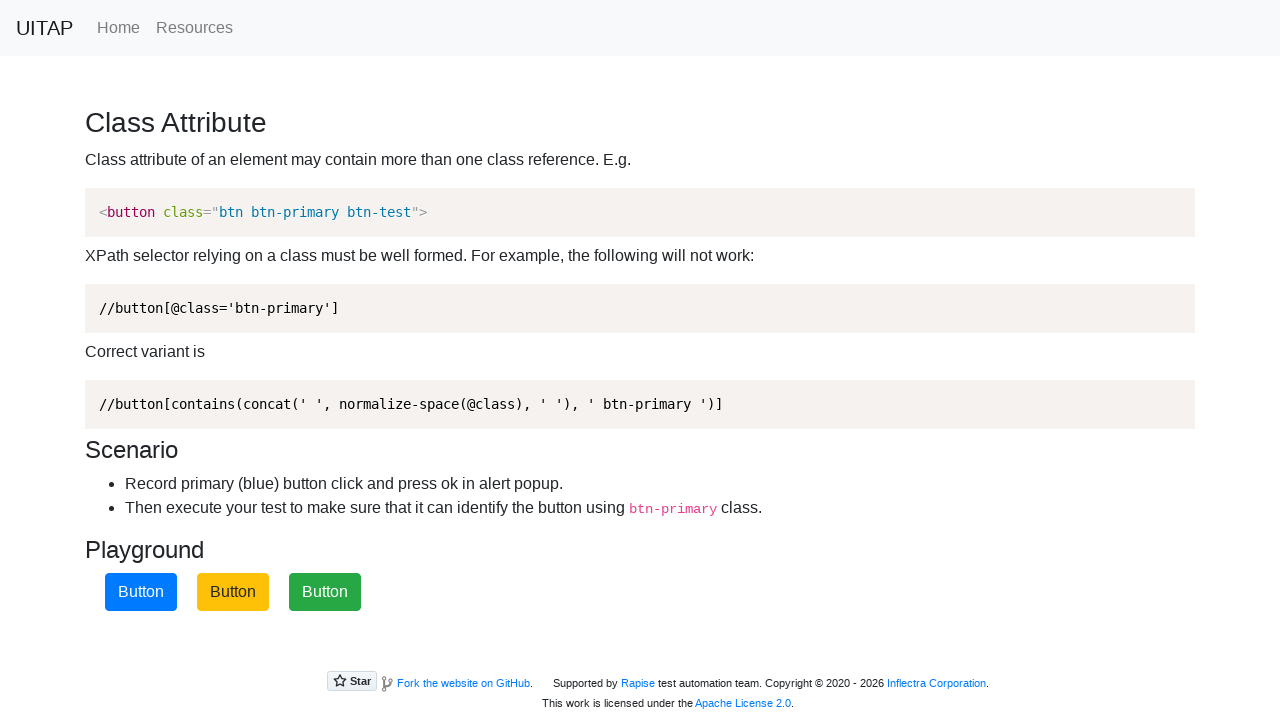

Navigated to UI Testing Playground class attribute page
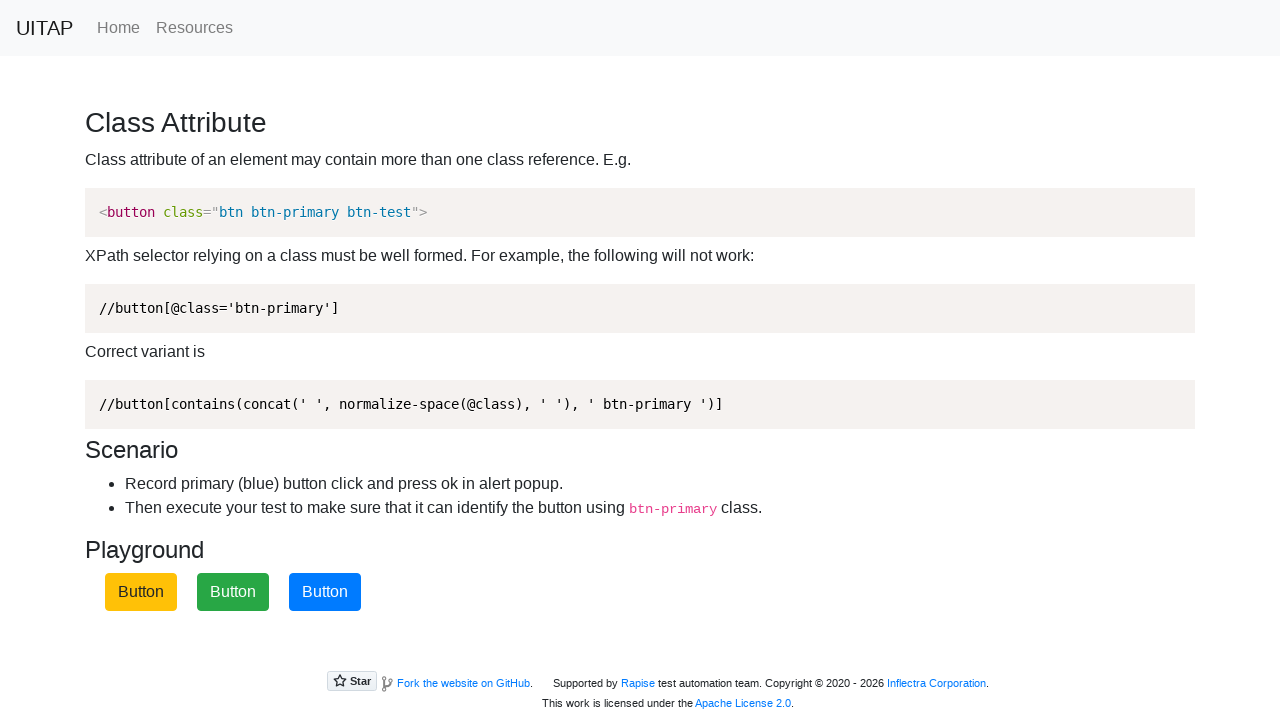

Clicked on the blue button with btn-primary CSS class at (325, 592) on button.btn-primary
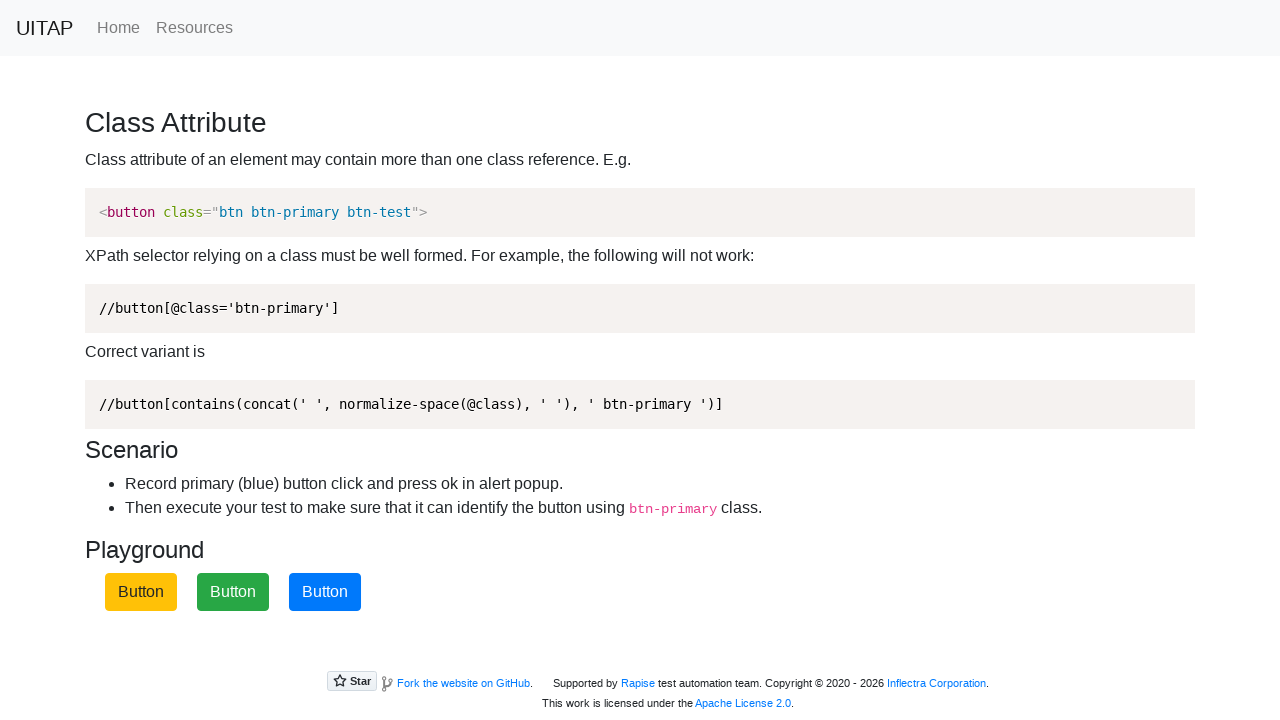

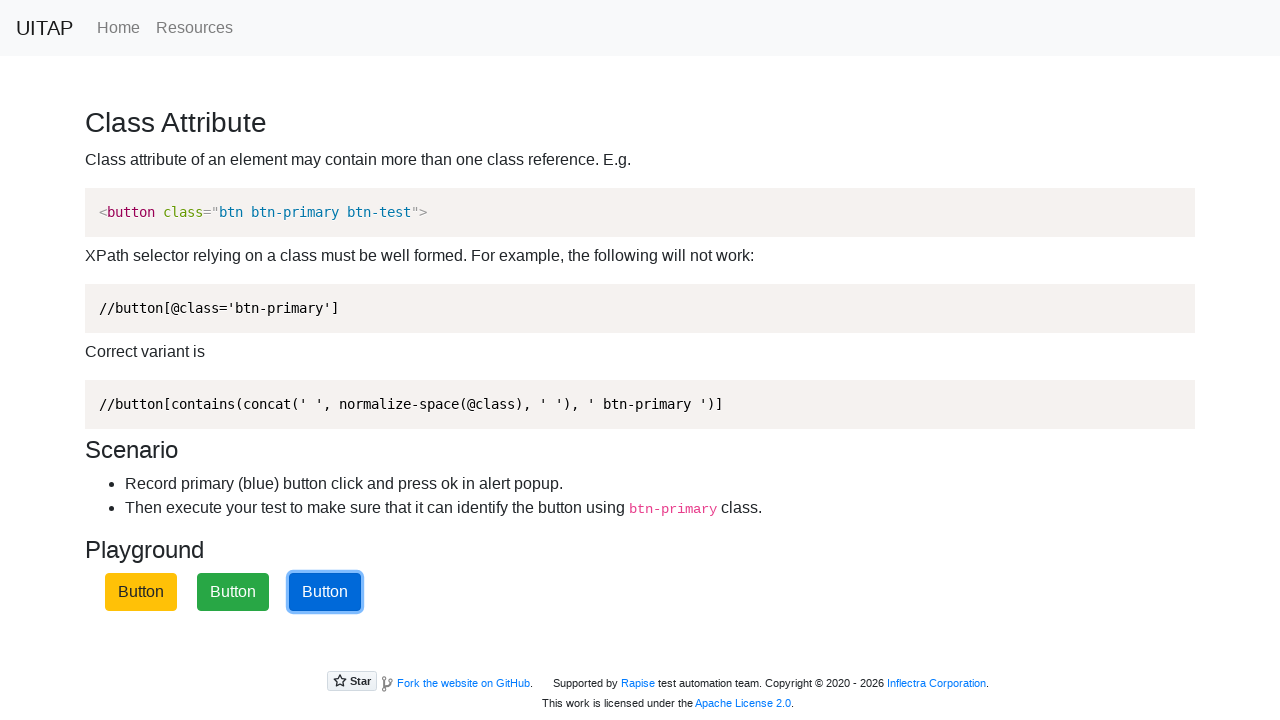